Clicks the "Get Started" link on the Playwright homepage and verifies navigation to the intro documentation page

Starting URL: https://playwright.dev/

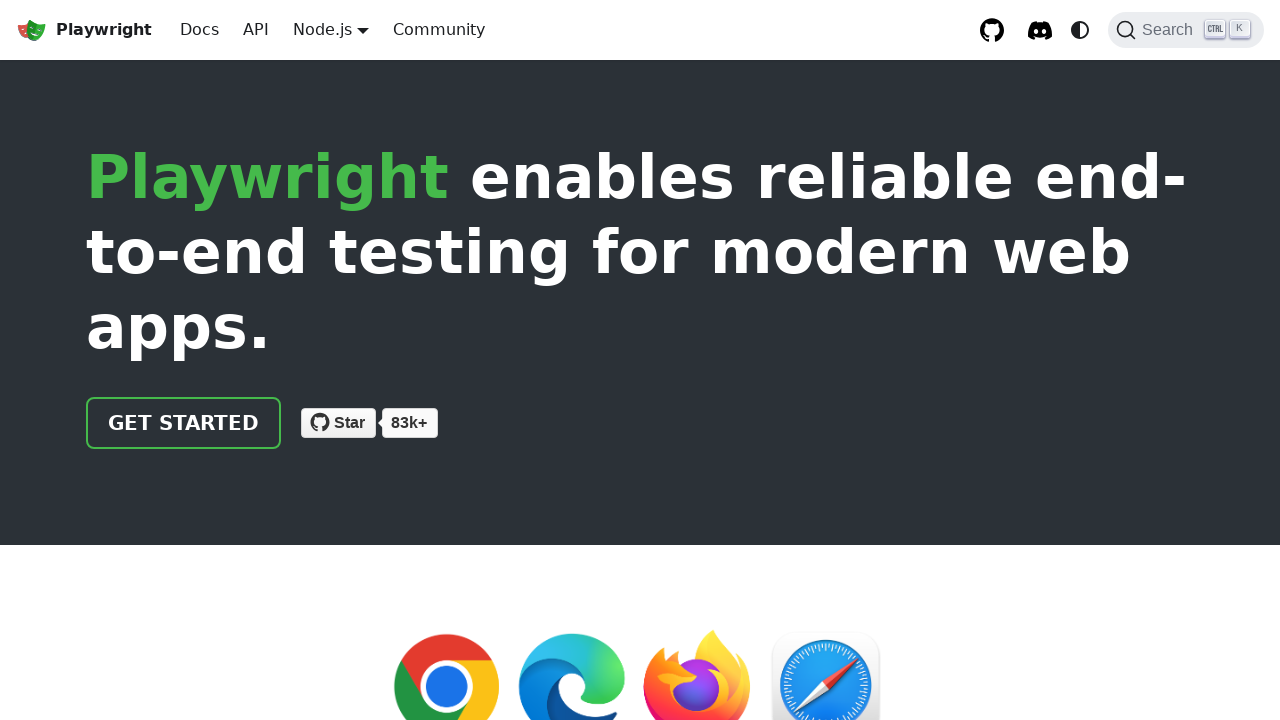

Clicked the 'Get Started' link on the Playwright homepage at (184, 423) on a:has-text('Get started')
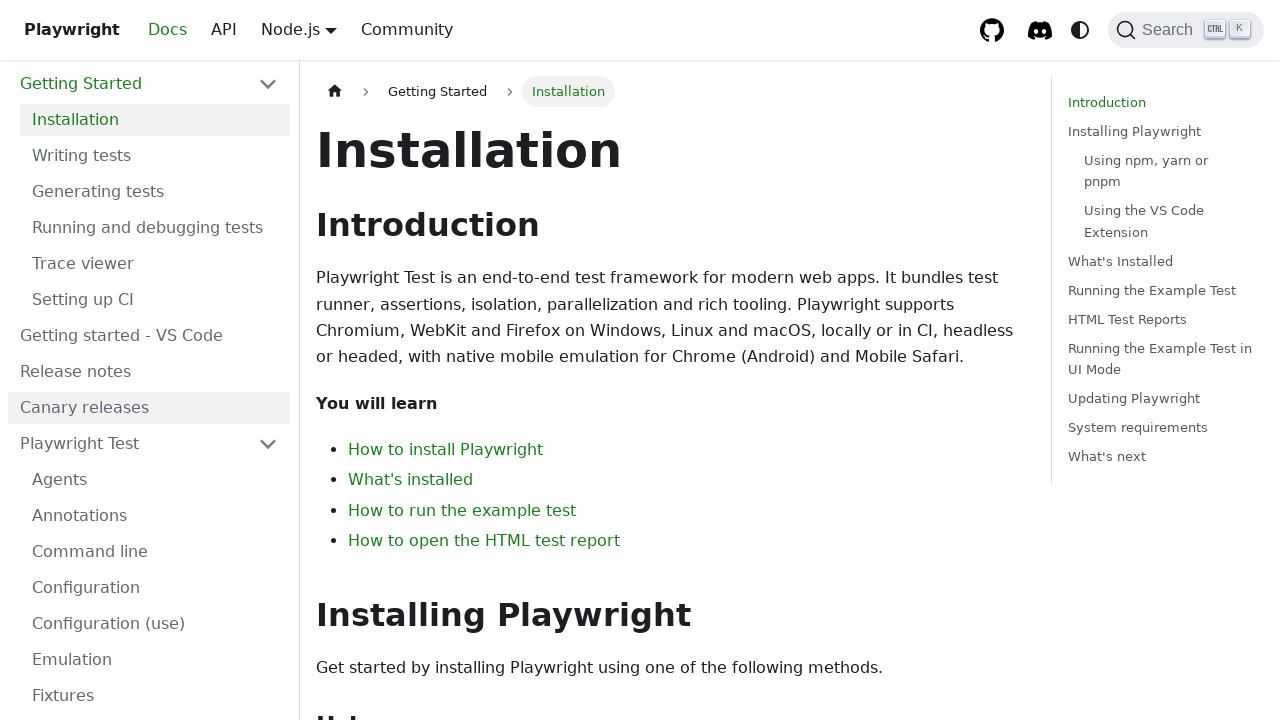

Successfully navigated to intro documentation page
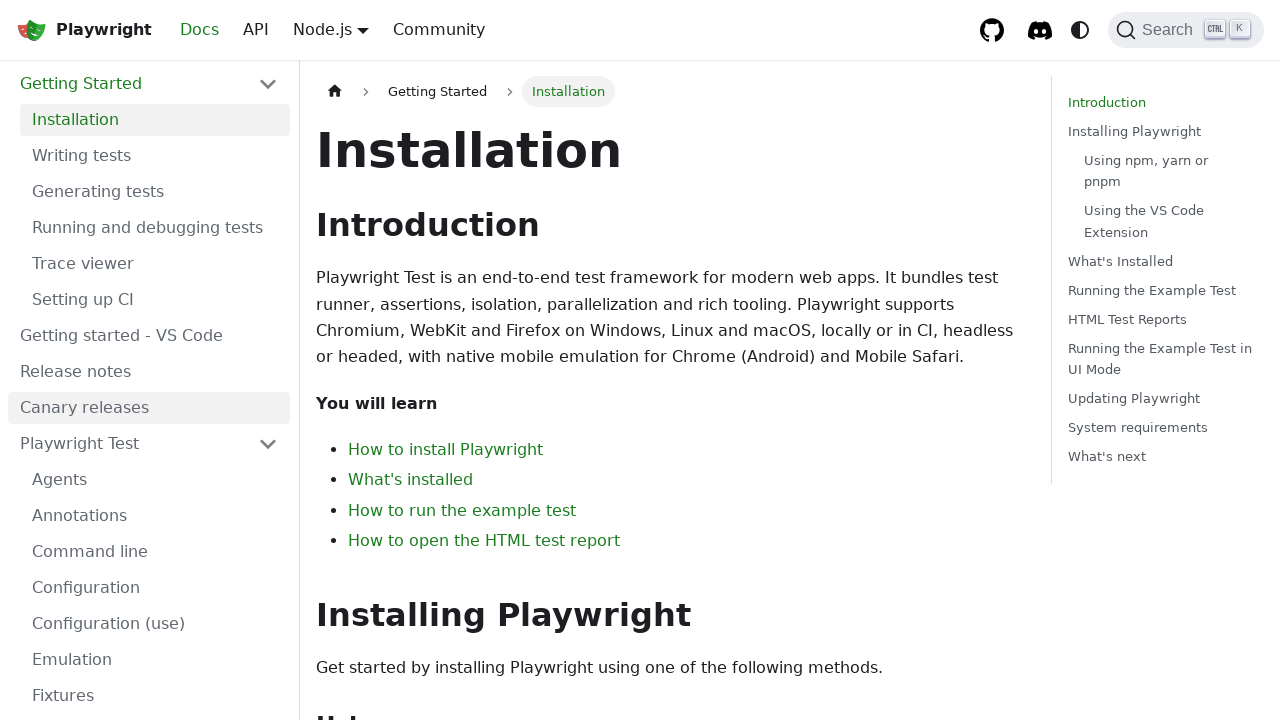

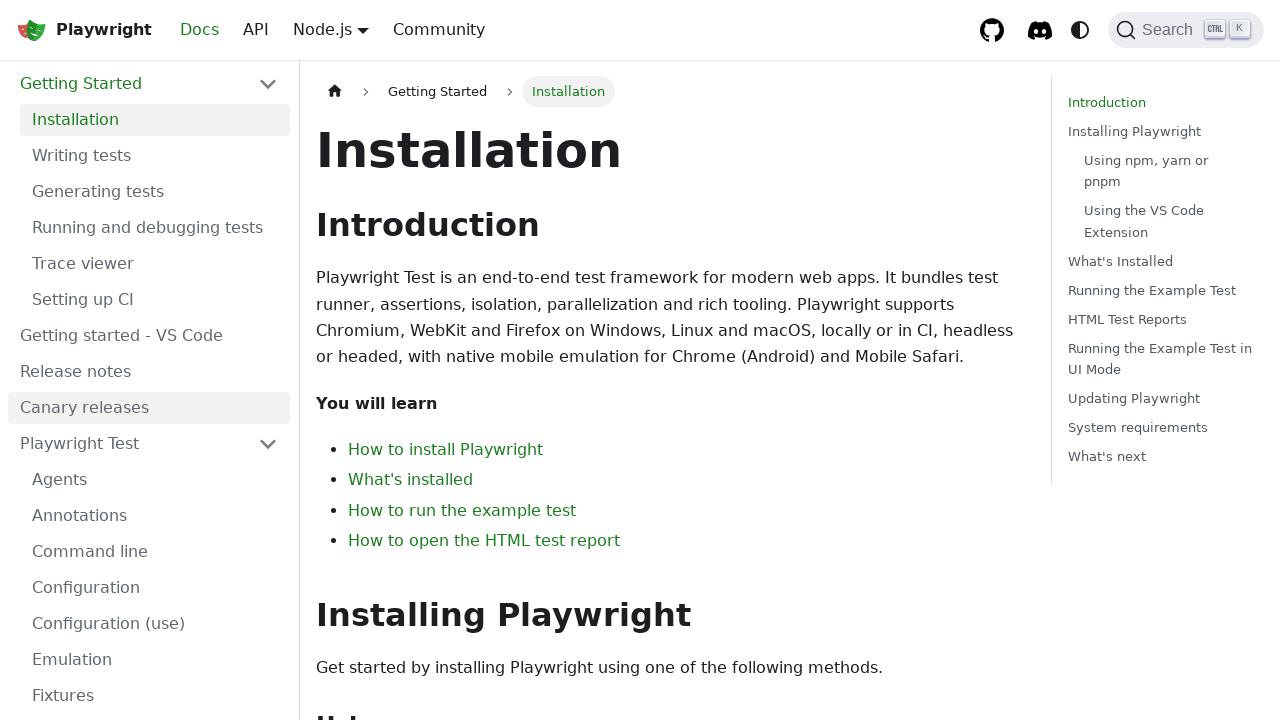